Demonstrates drag-and-drop by offset functionality by dragging element 'box A' to the position of 'box B' using coordinate offsets.

Starting URL: https://crossbrowsertesting.github.io/drag-and-drop

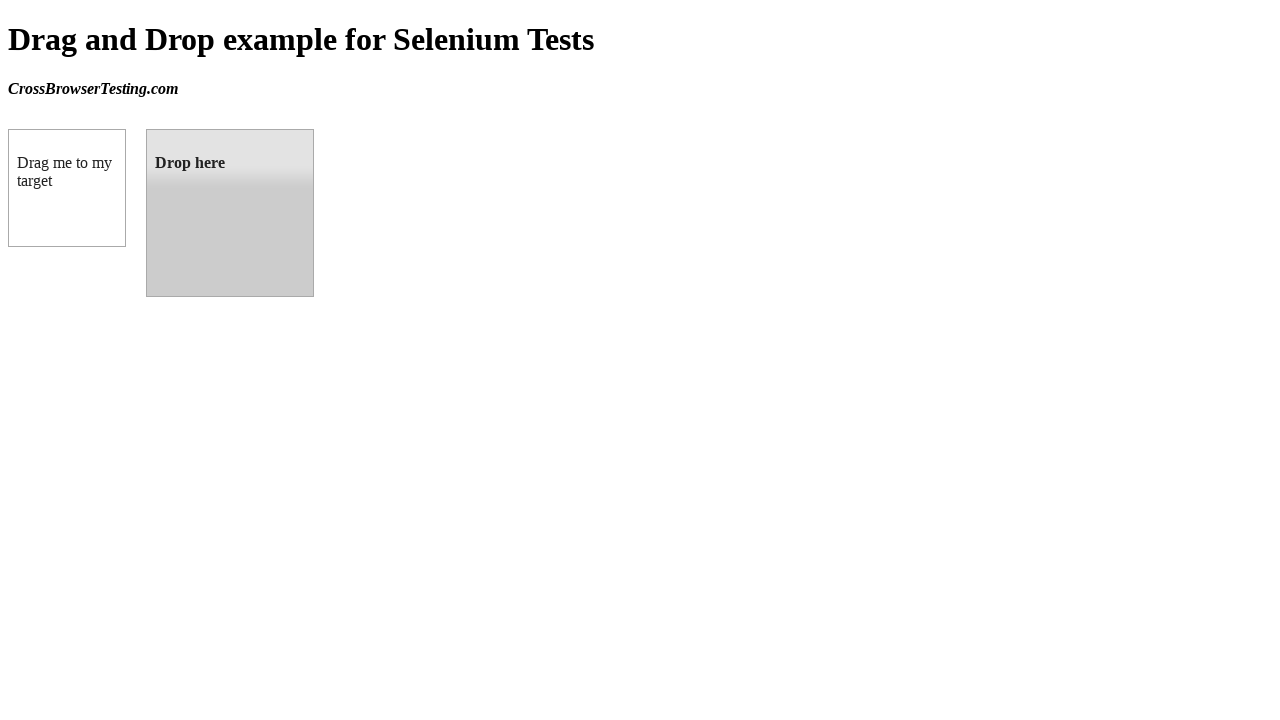

Waited for draggable element 'box A' to be visible
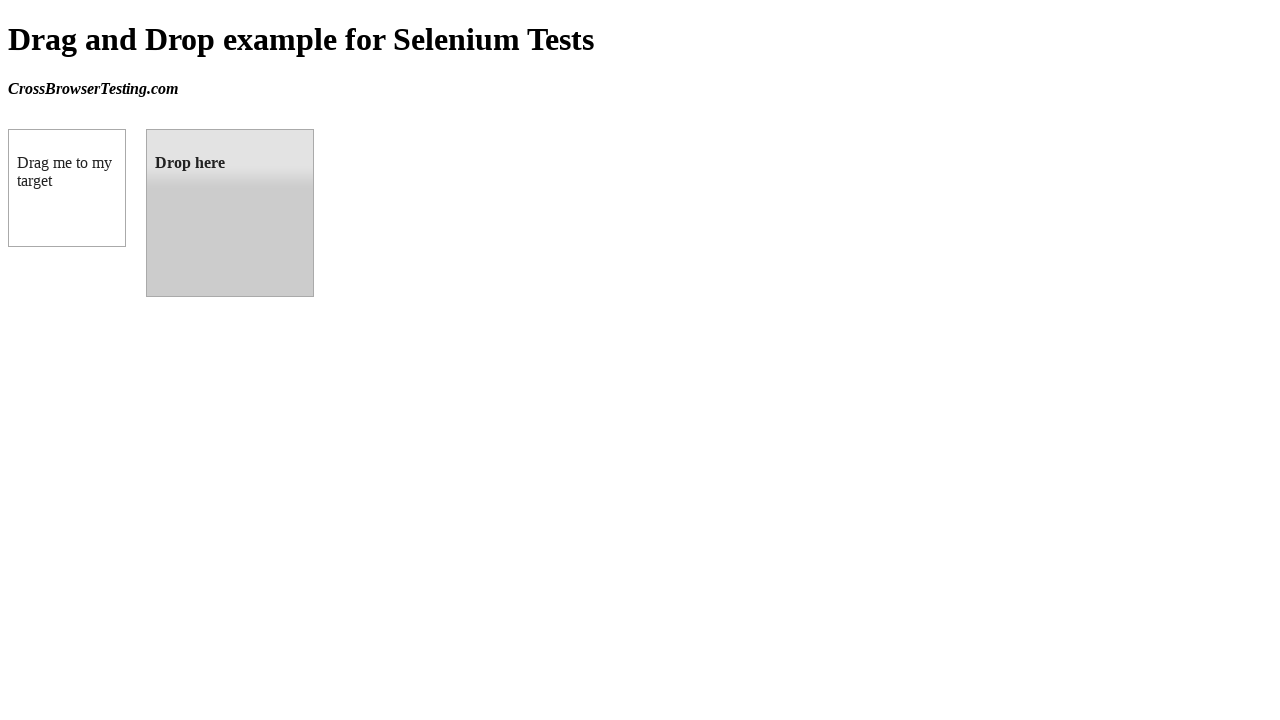

Waited for droppable element 'box B' to be visible
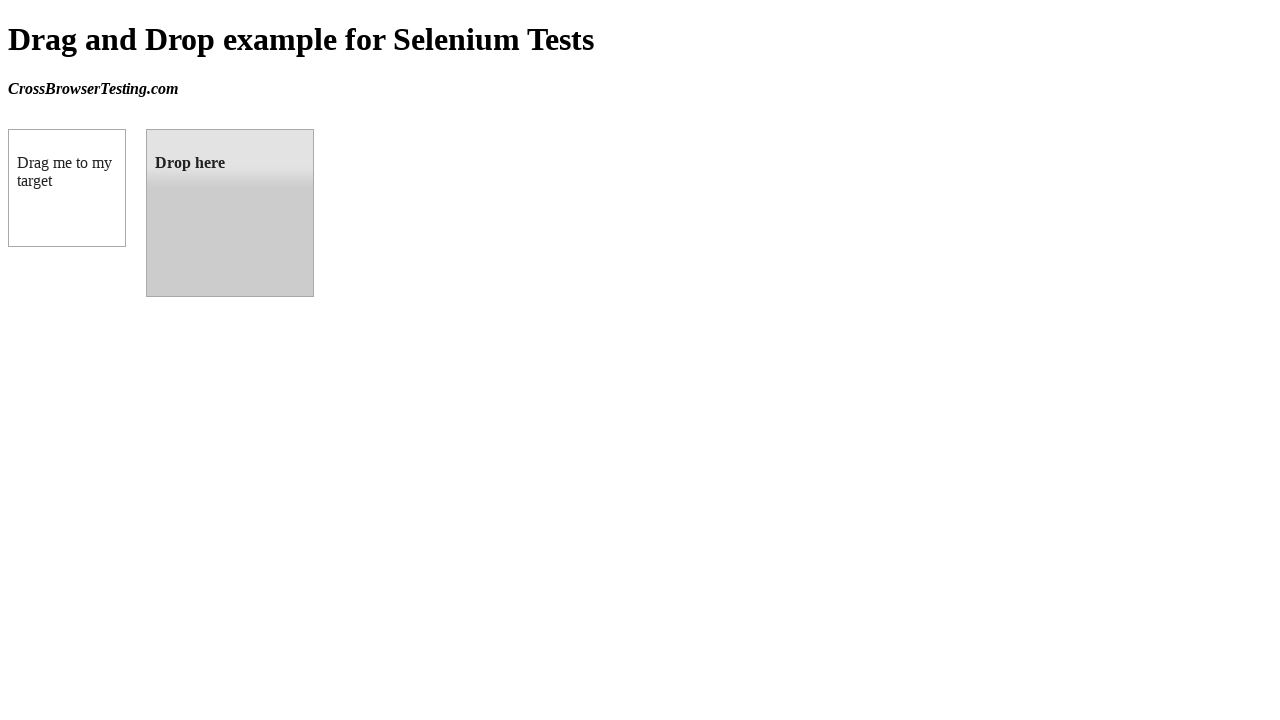

Retrieved bounding box coordinates of target element 'box B'
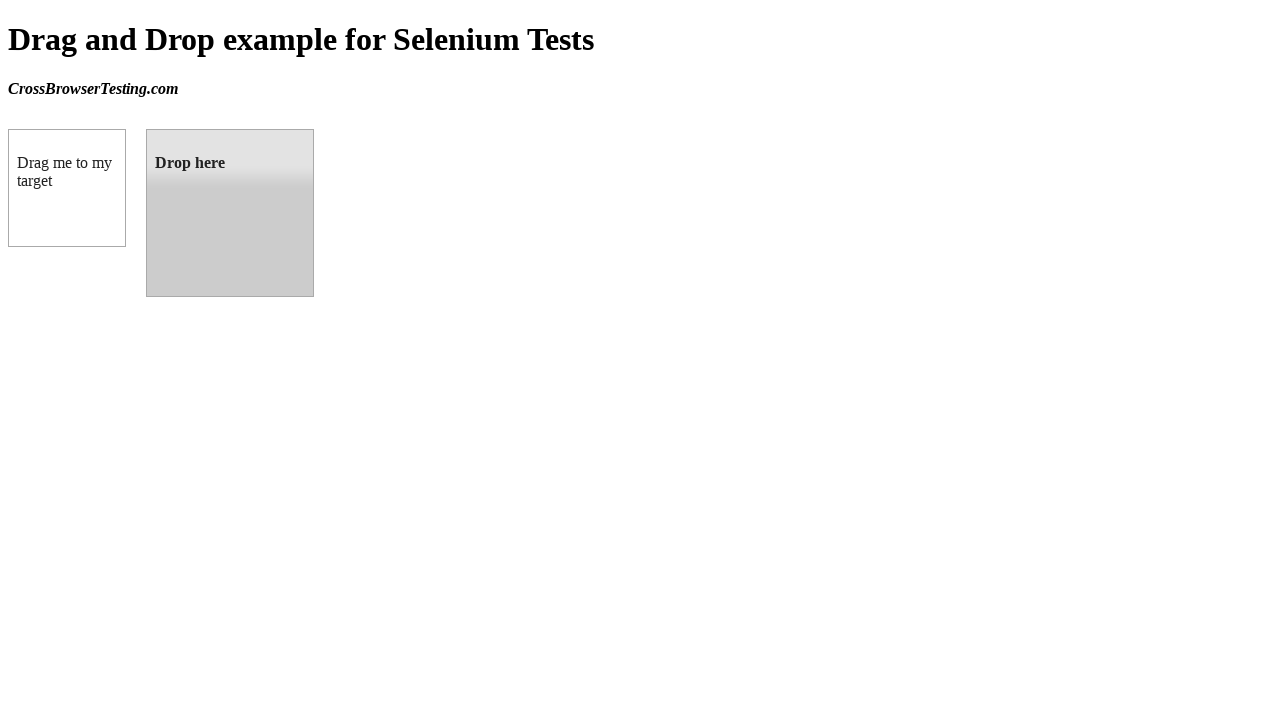

Dragged 'box A' to position of 'box B' using coordinate offsets at (230, 213)
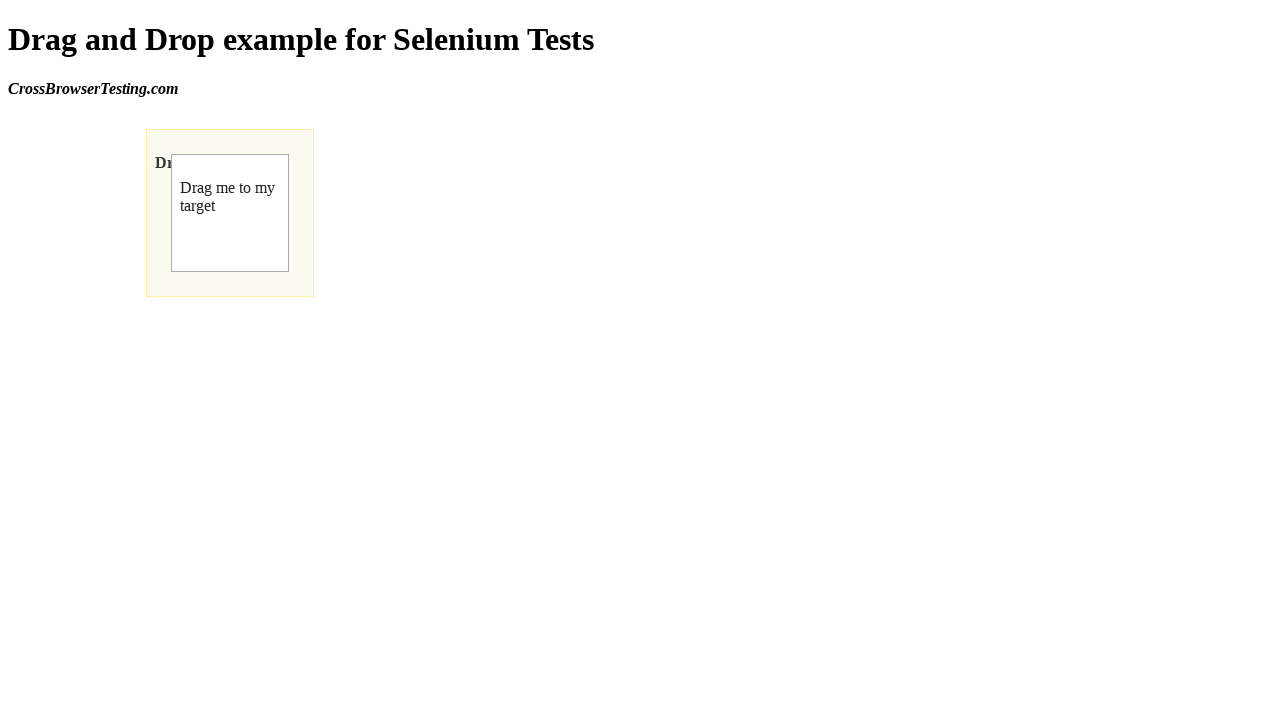

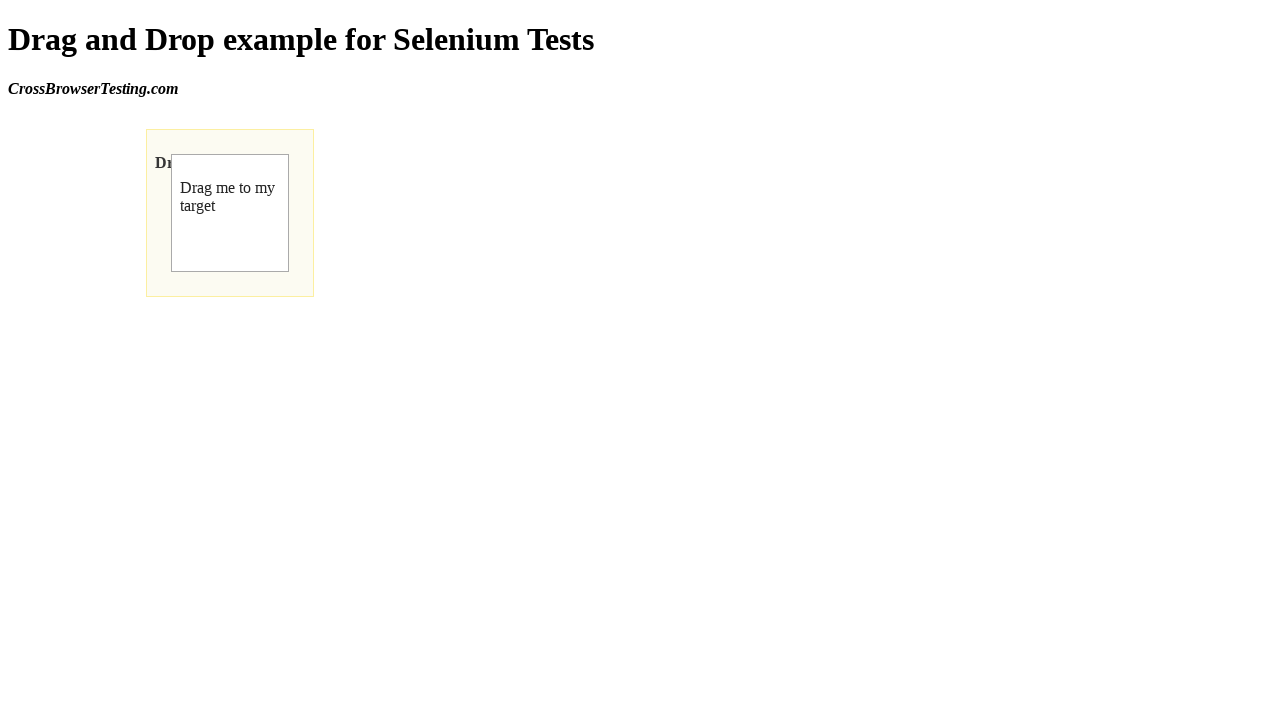